Tests creating a customer account by filling out a form with company and contact details, then verifying successful submission

Starting URL: https://www.grocerycrud.com/v1.x/demo/bootstrap_theme

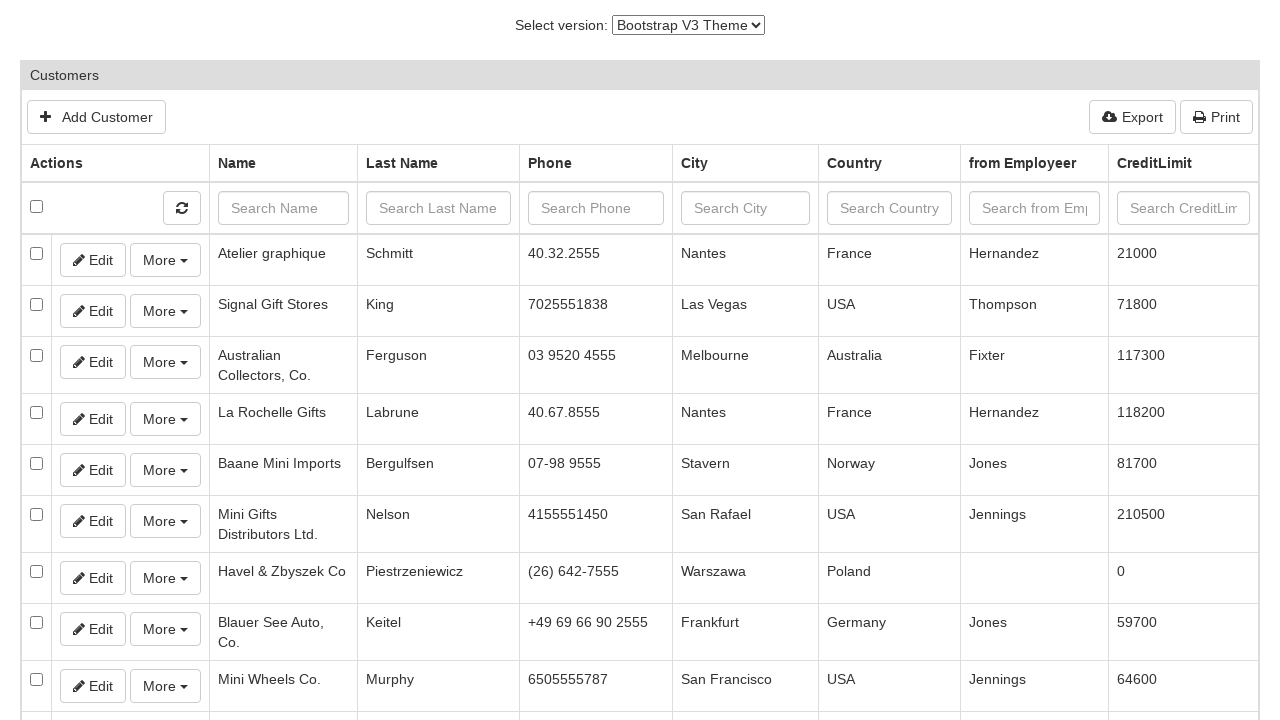

Clicked version selector dropdown at (688, 25) on #switch-version-select
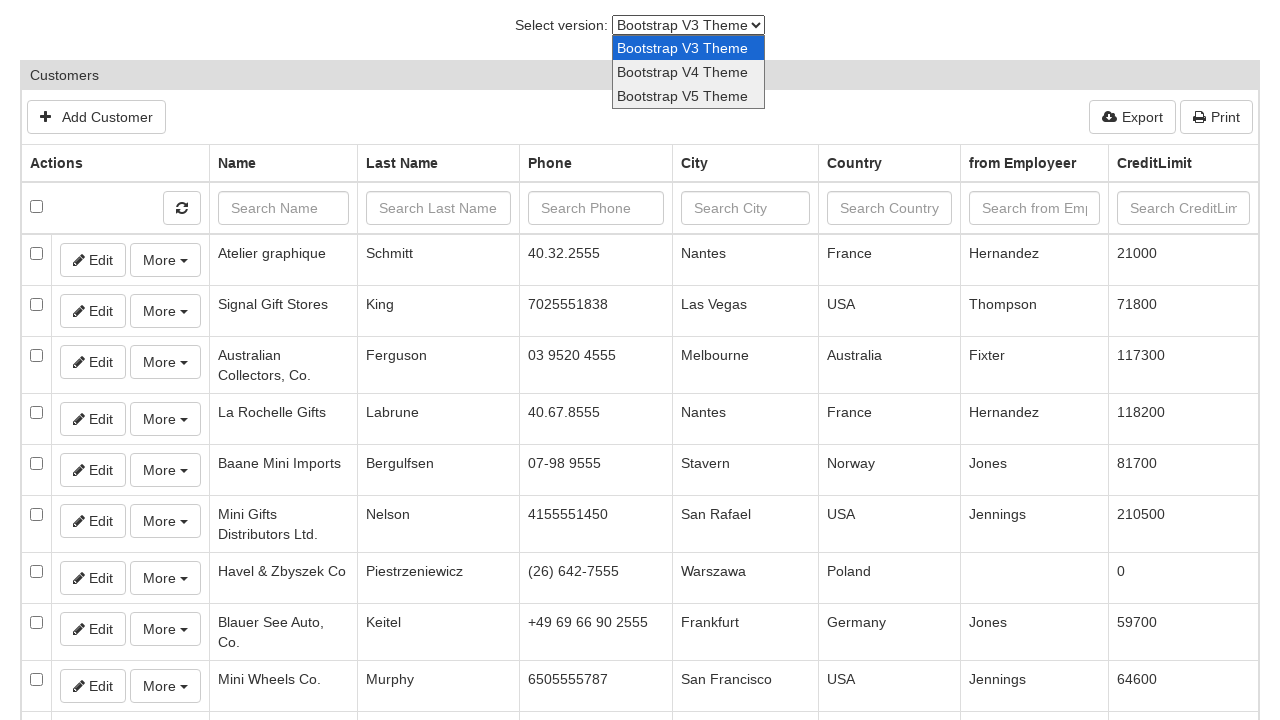

Clicked Add Customer button at (96, 117) on #gcrud-search-form > div:nth-child(1) > div:nth-child(1) > a
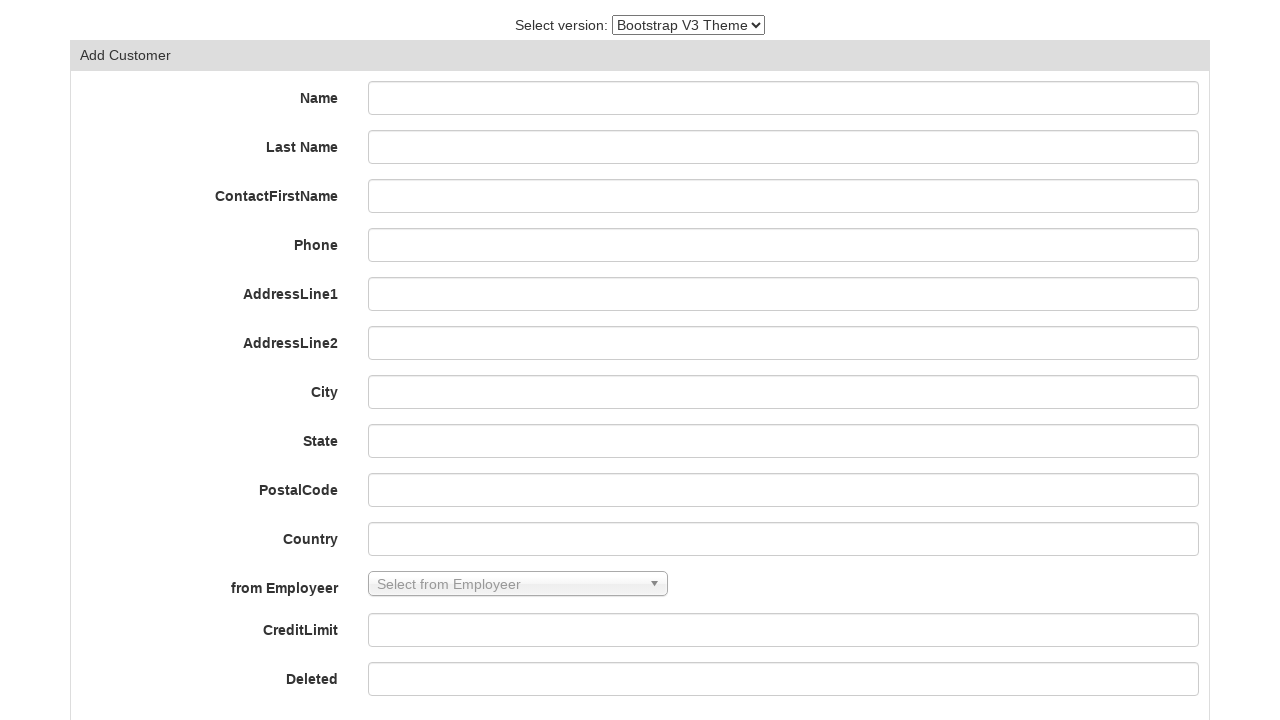

Filled customer name field with 'Teste Sicredi' on #field-customerName
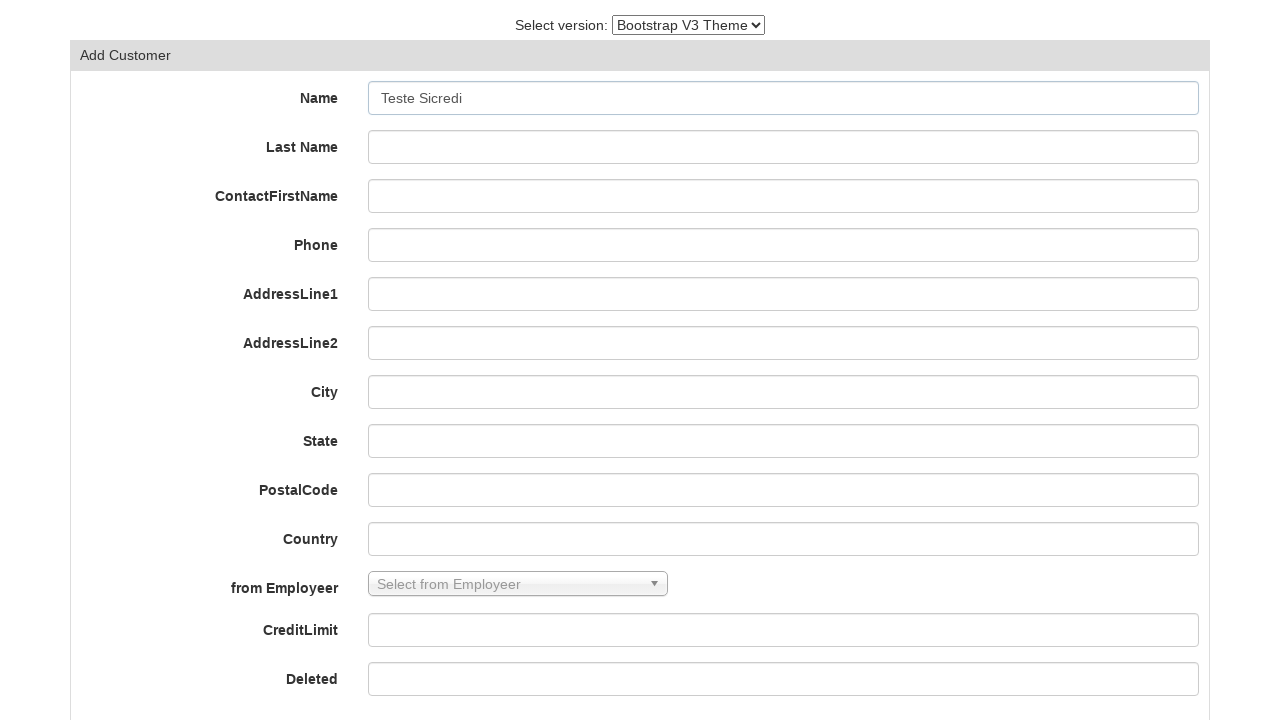

Filled contact last name field with 'Teste' on #field-contactLastName
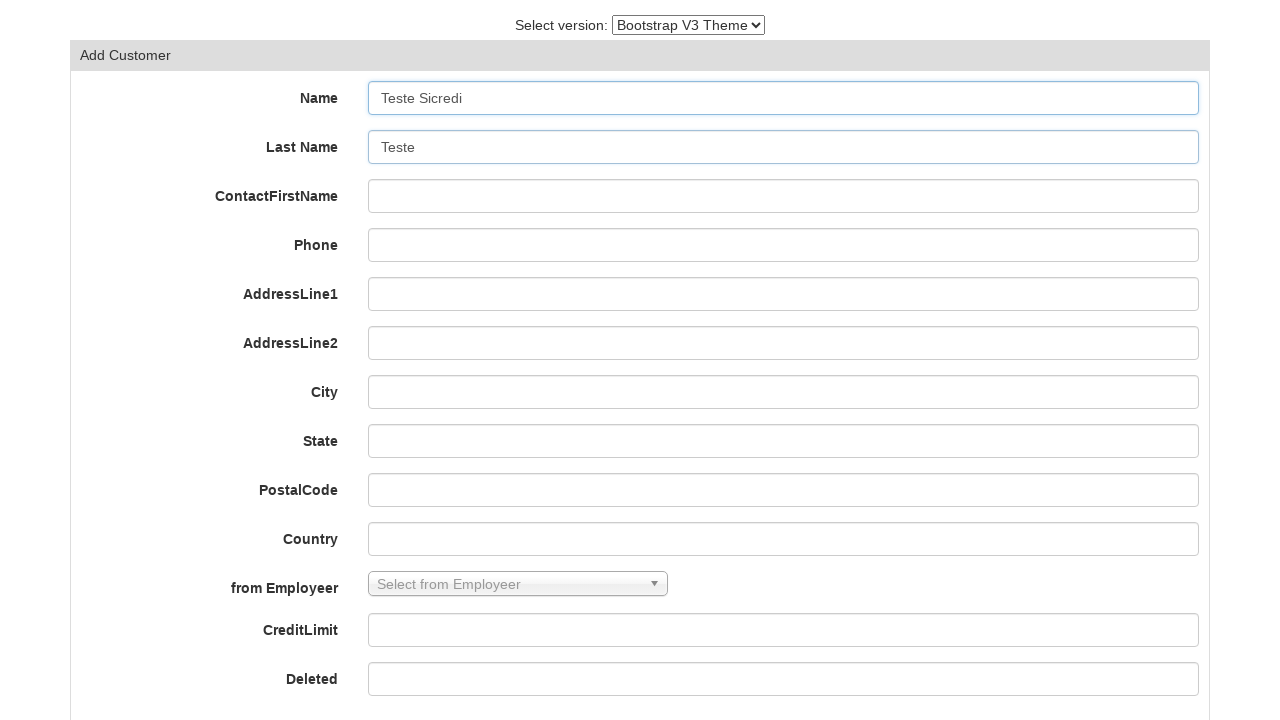

Filled contact first name field with 'João Silva' on #field-contactFirstName
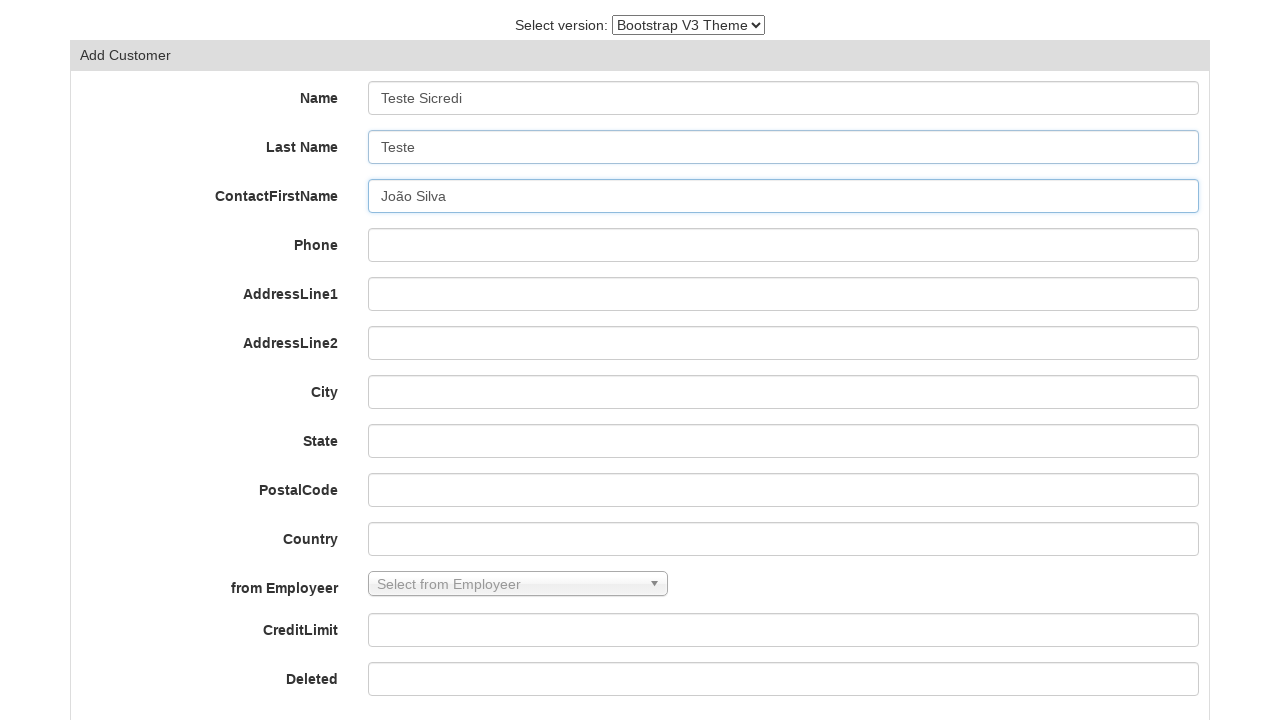

Filled phone number field with '519999-9999' on #field-phone
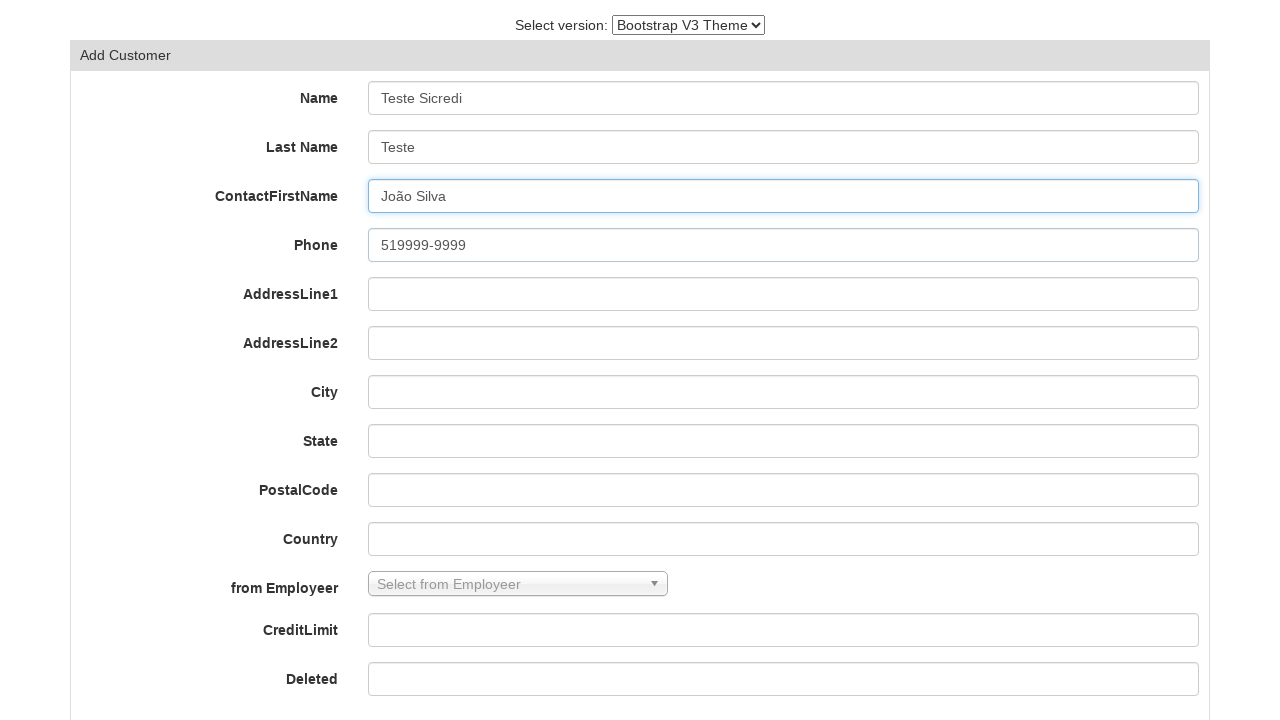

Filled address line 1 with 'Av Assis Brasil,3970' on #field-addressLine1
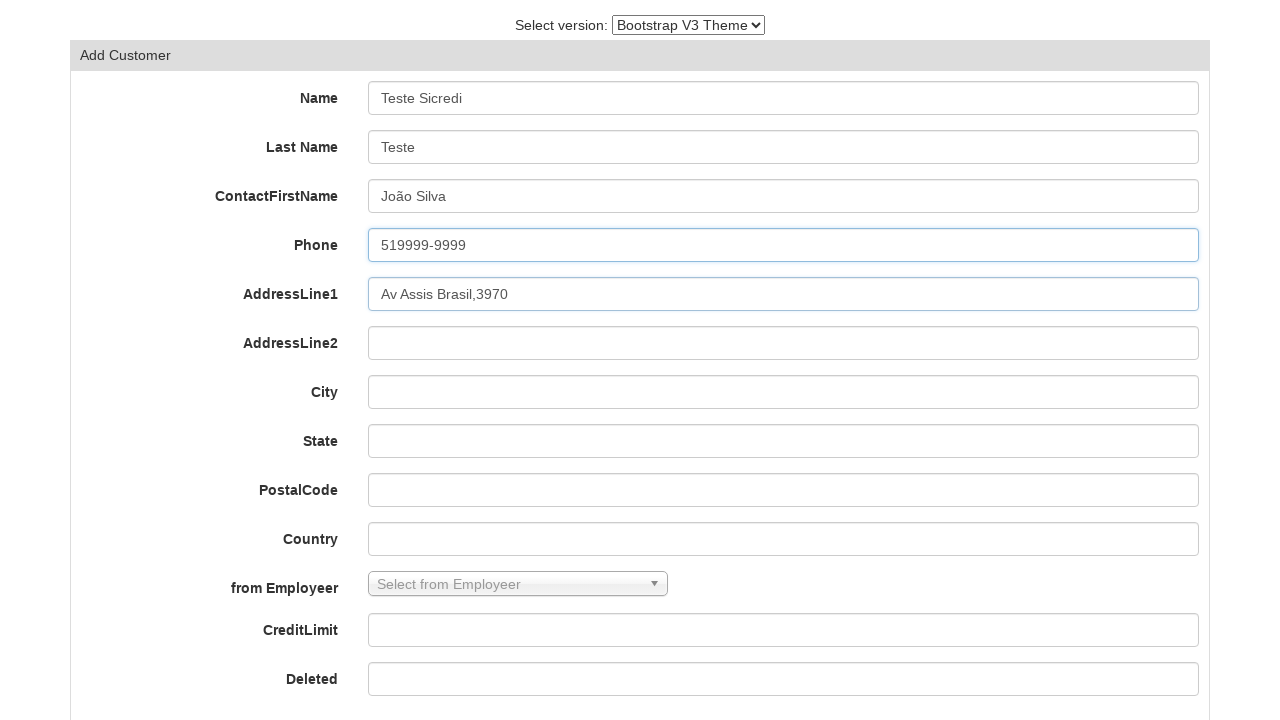

Filled address line 2 with 'Torre D' on #field-addressLine2
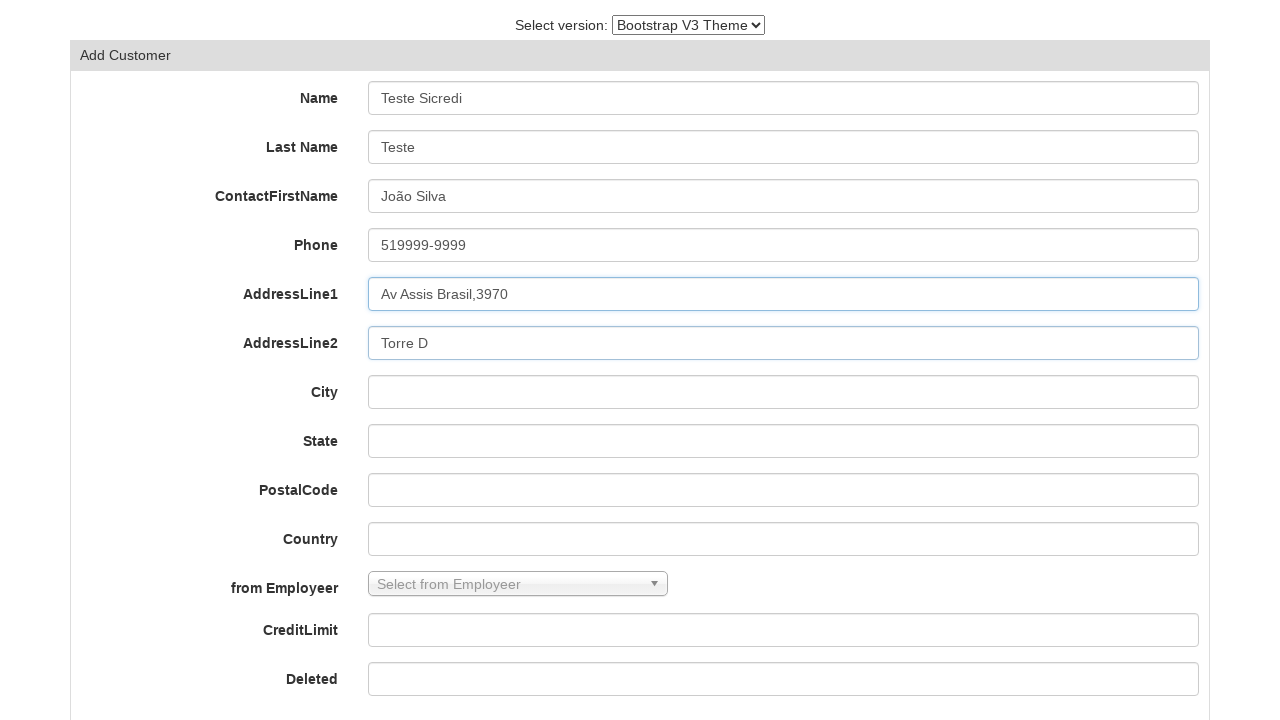

Filled city field with 'Porto Alegre' on #field-city
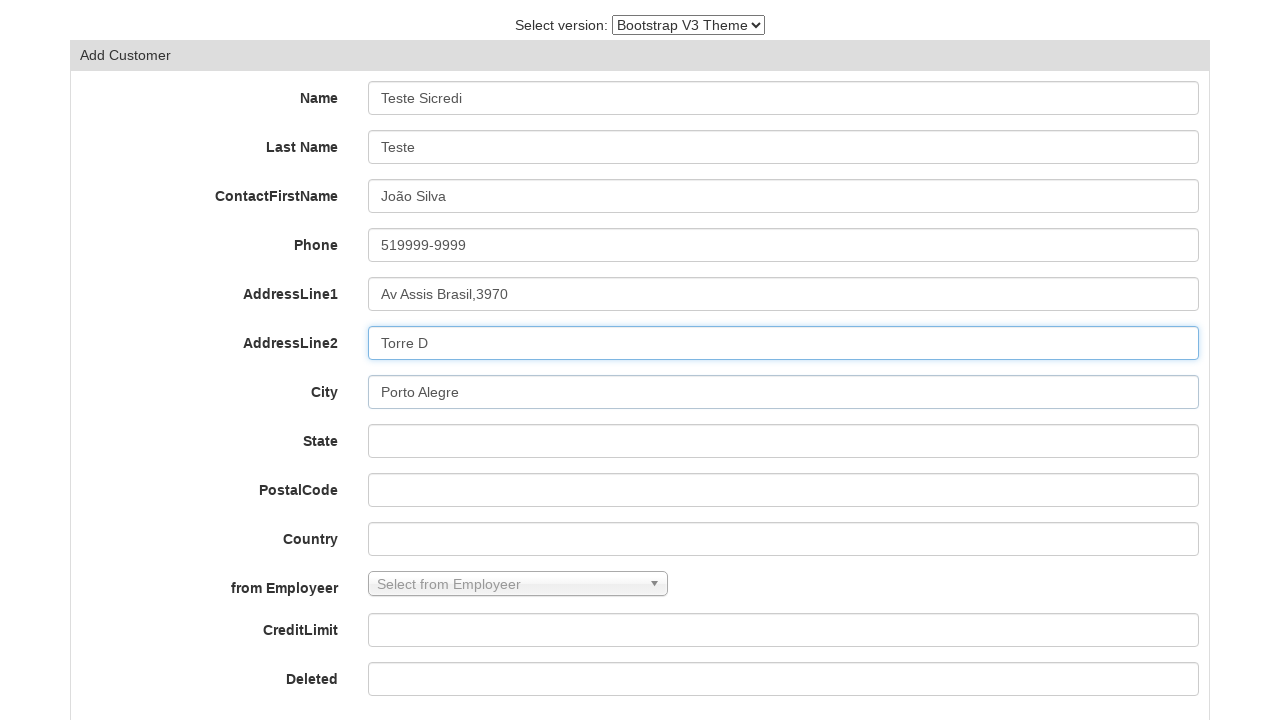

Filled state field with 'RS' on #field-state
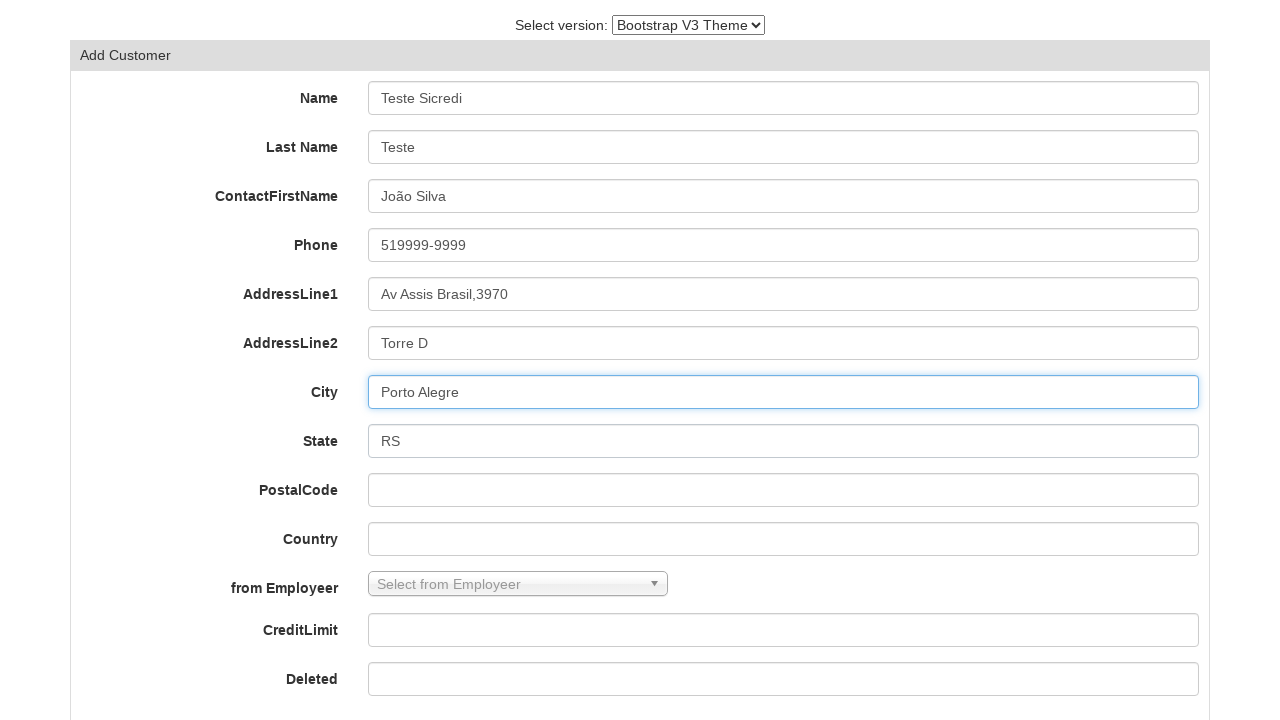

Filled postal code field with '91000-000' on #field-postalCode
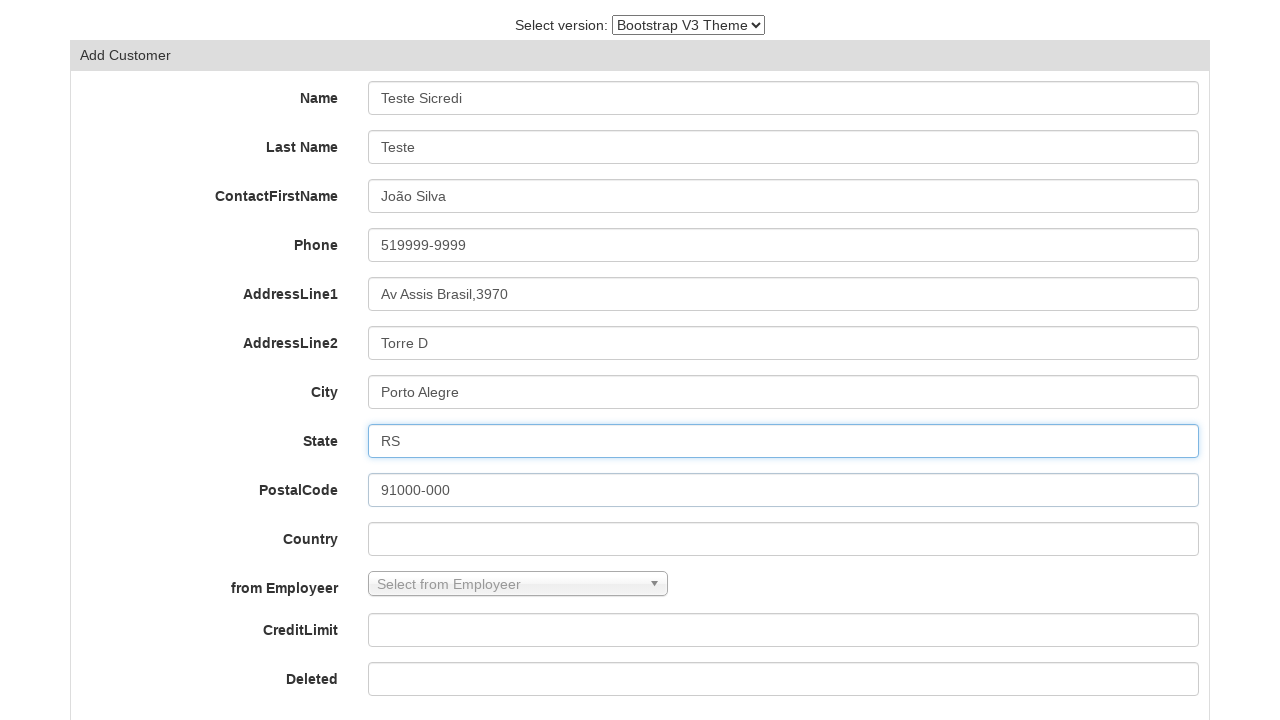

Filled country field with 'Brasil' on #field-country
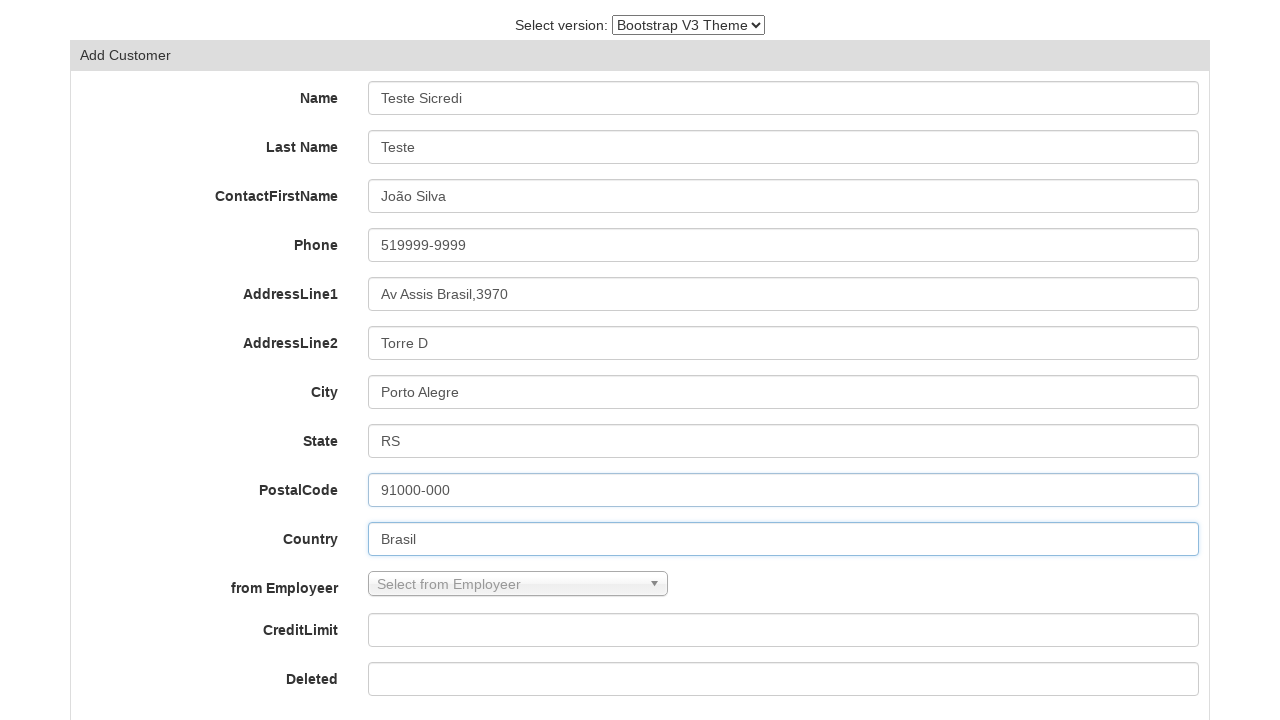

Filled credit limit field with '200' on #field-creditLimit
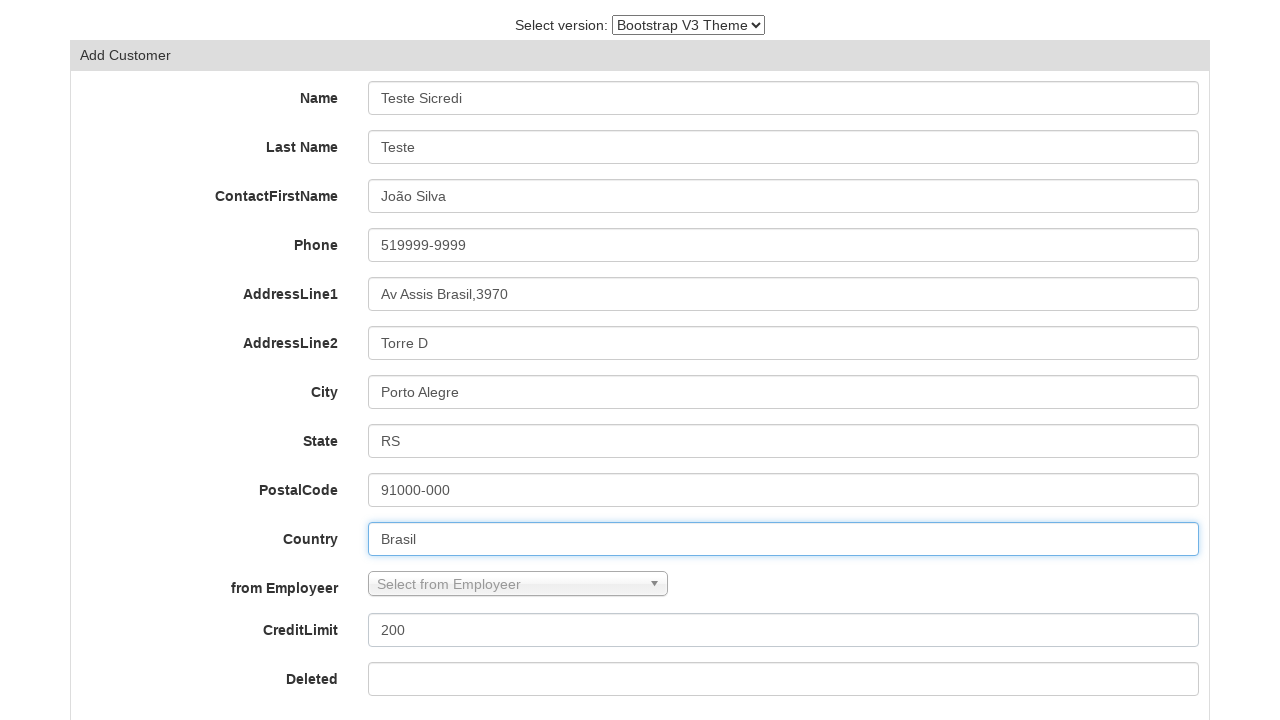

Clicked Save button to submit the form at (388, 657) on #form-button-save > i
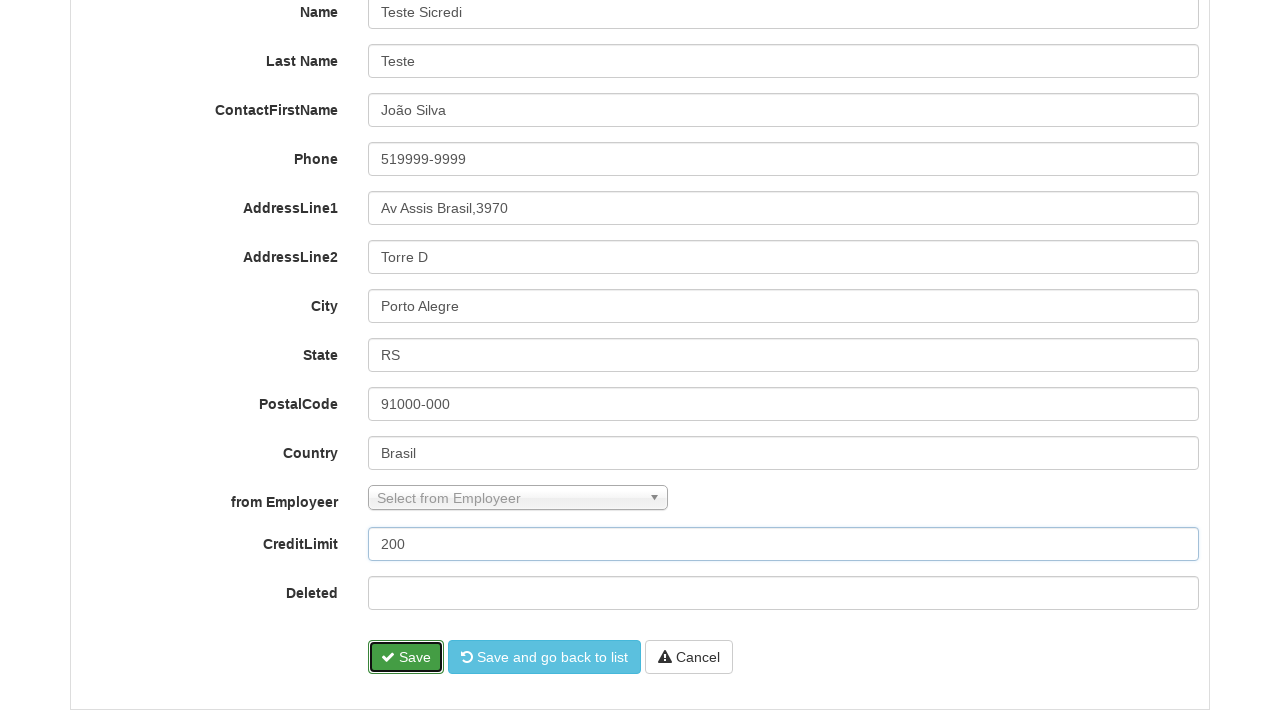

Success message appeared confirming customer account was created
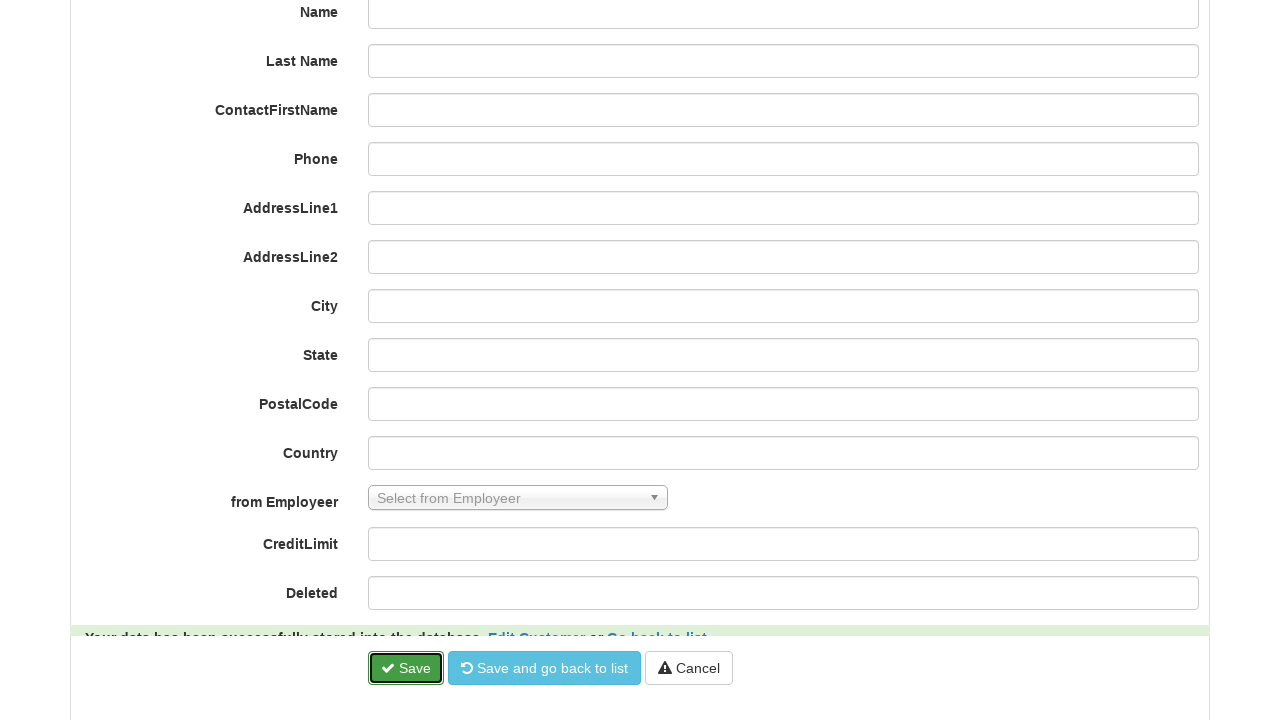

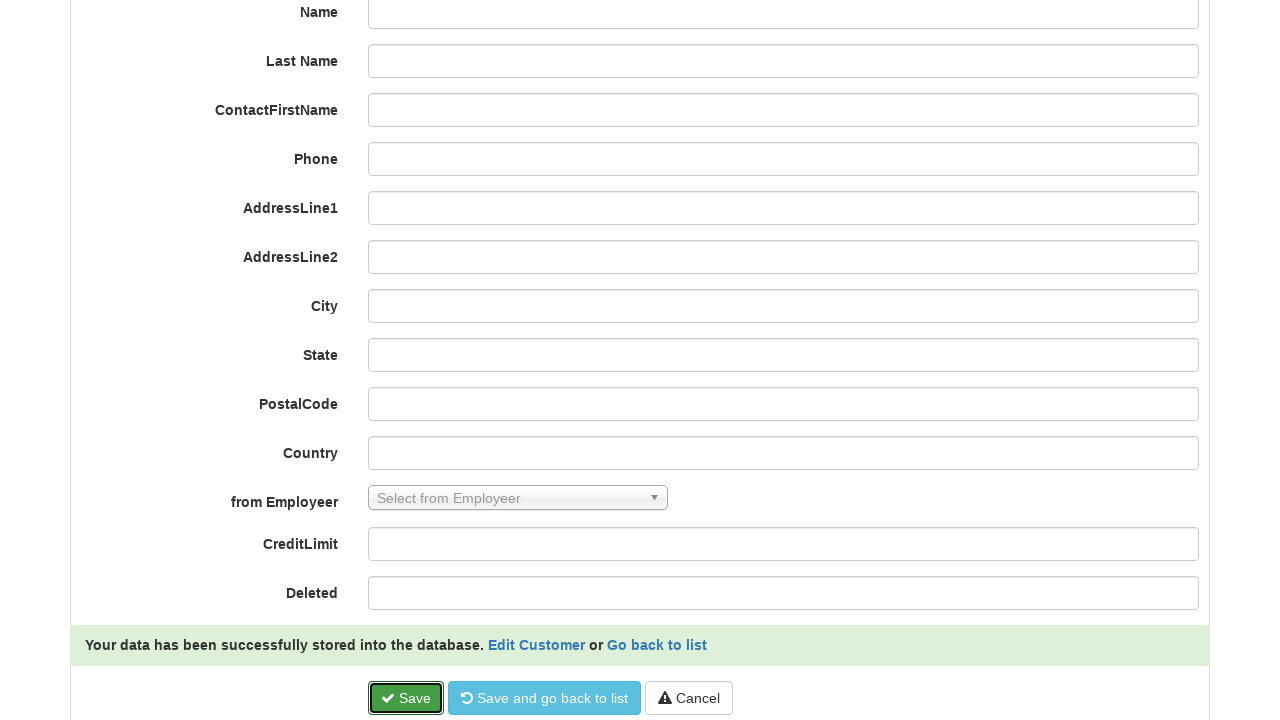